Tests sorting the Due column in ascending order using semantic class-based selectors on the second table which has better markup.

Starting URL: http://the-internet.herokuapp.com/tables

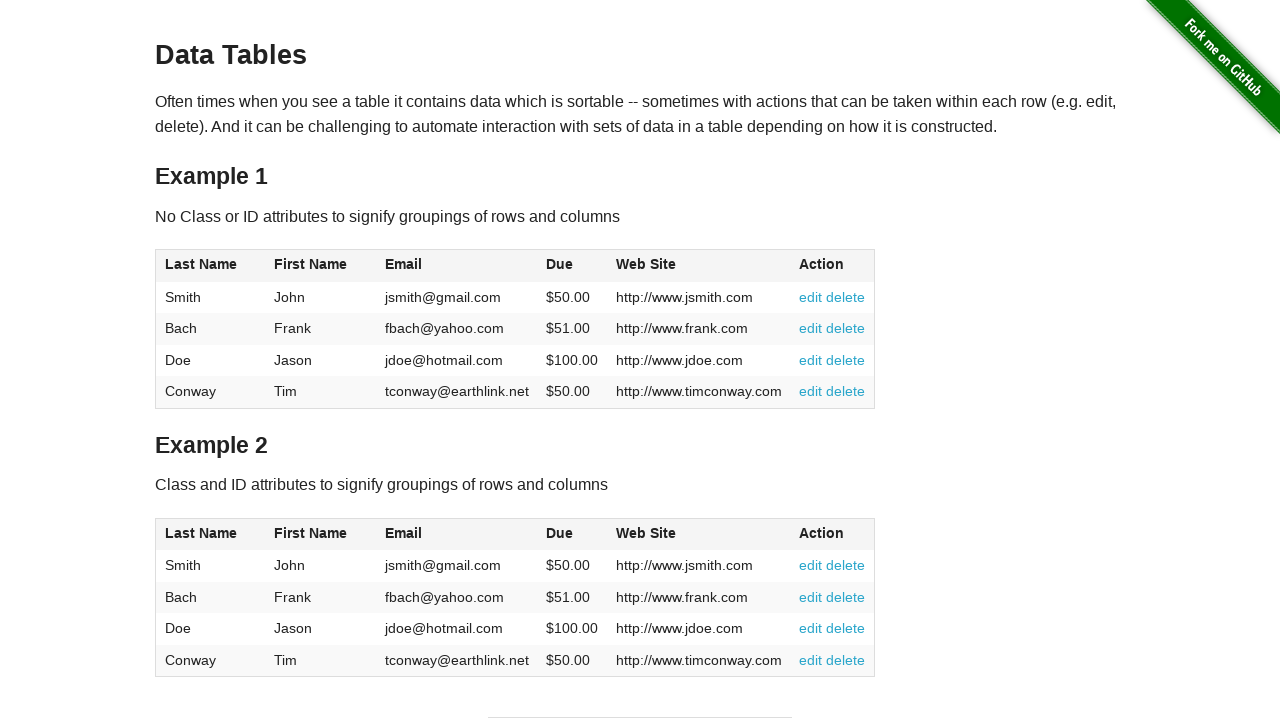

Clicked Due column header in second table to sort at (560, 533) on #table2 thead .dues
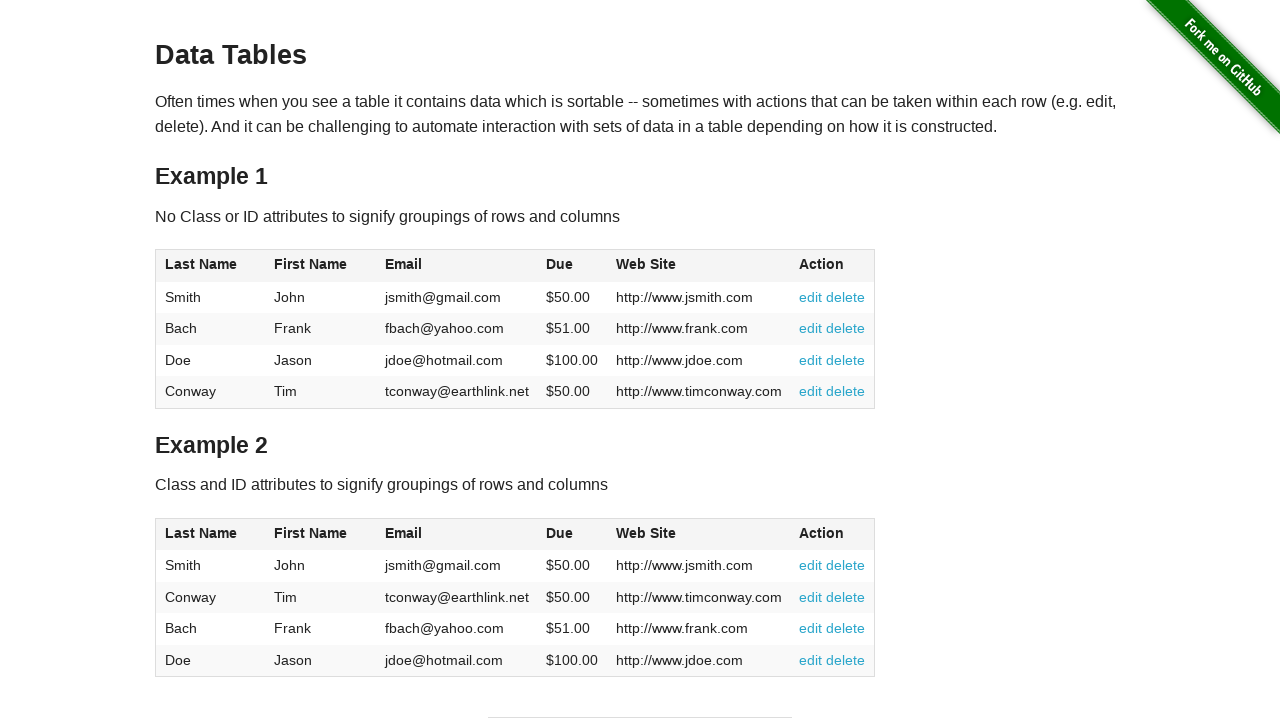

Confirmed Due column data is present after sorting
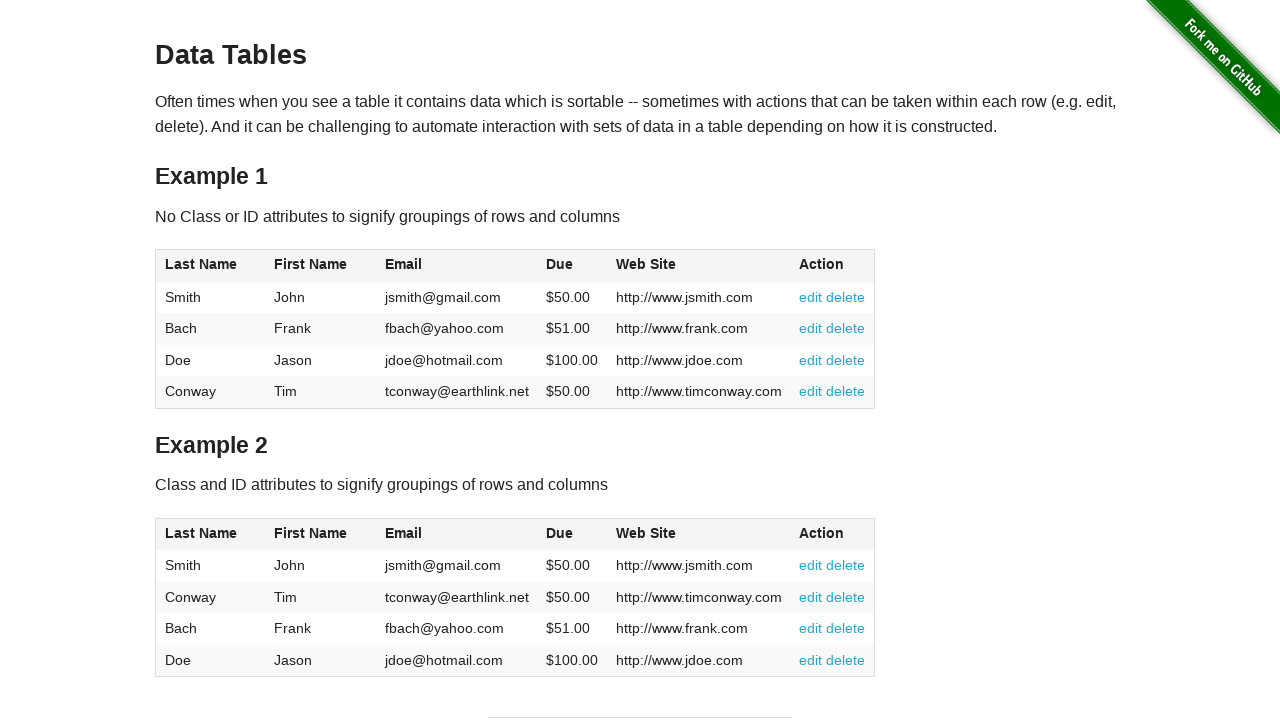

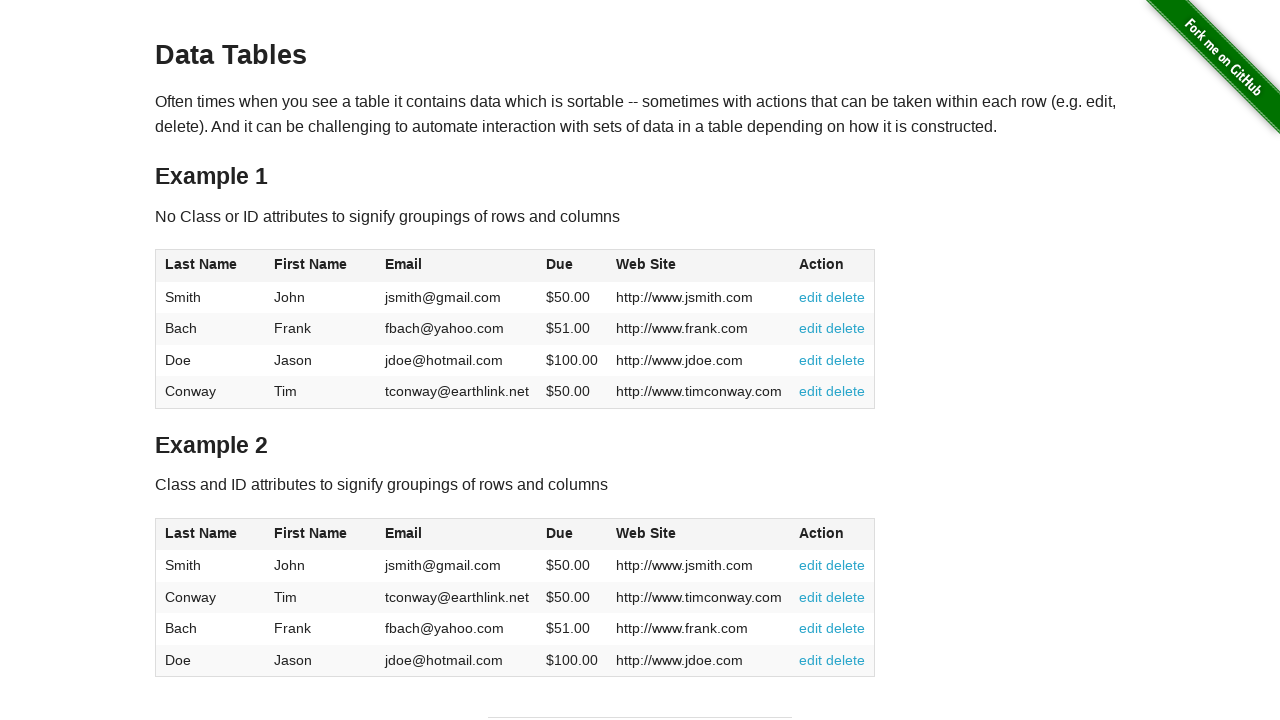